Tests JavaScript prompt popup functionality by clicking a button to trigger a prompt, entering text into it, and accepting the dialog

Starting URL: https://www.w3schools.com/js/tryit.asp?filename=tryjs_prompt

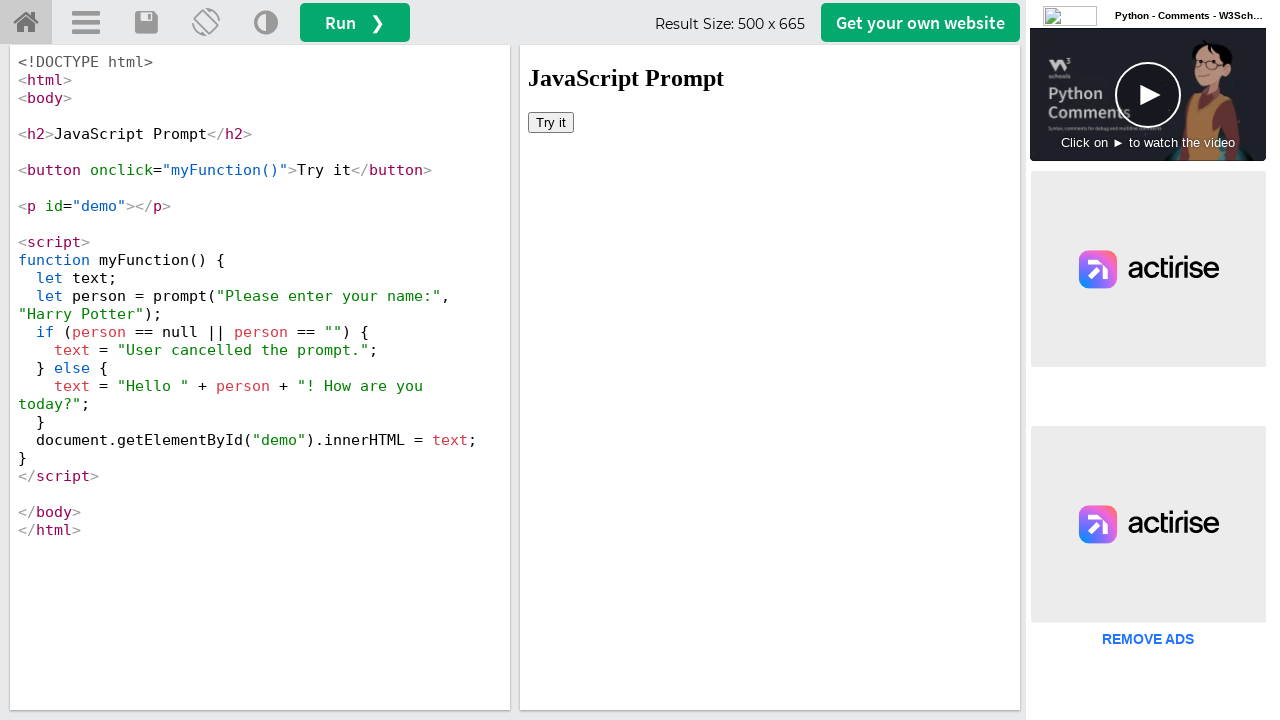

Located iframe with ID 'iframeResult'
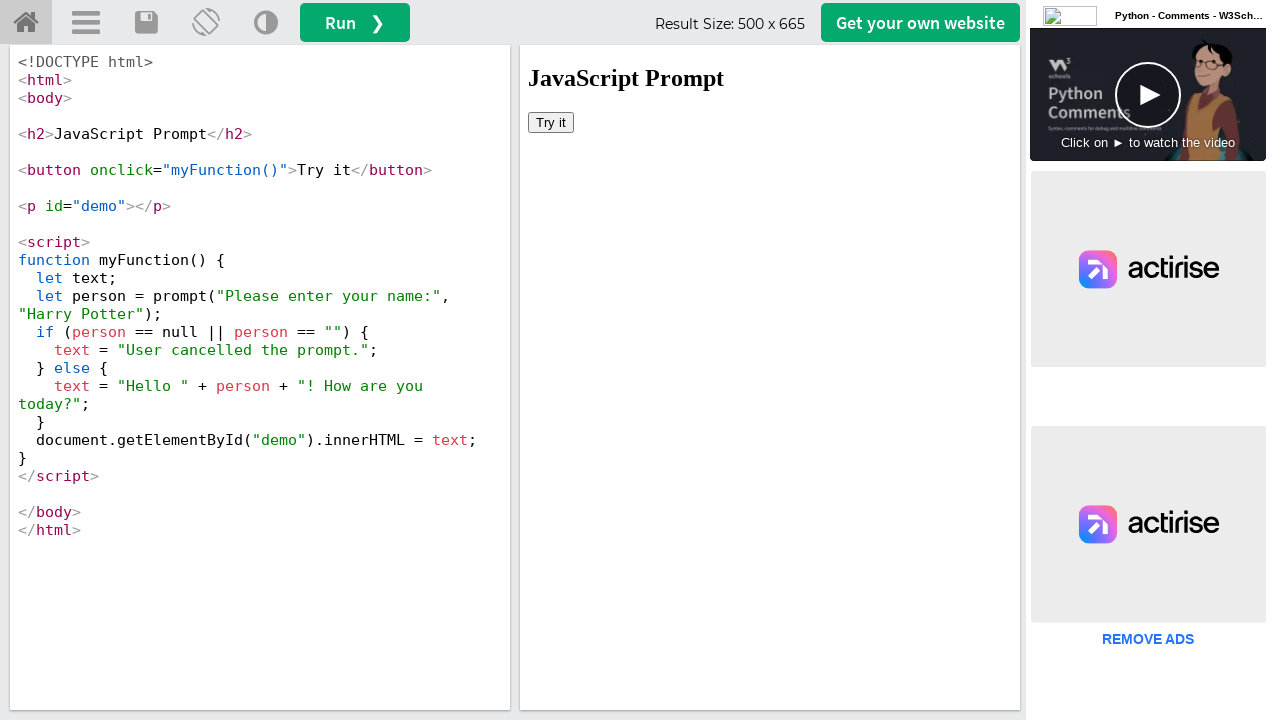

Clicked 'Try it' button to trigger prompt popup at (551, 122) on #iframeResult >> internal:control=enter-frame >> xpath=//button[text()='Try it']
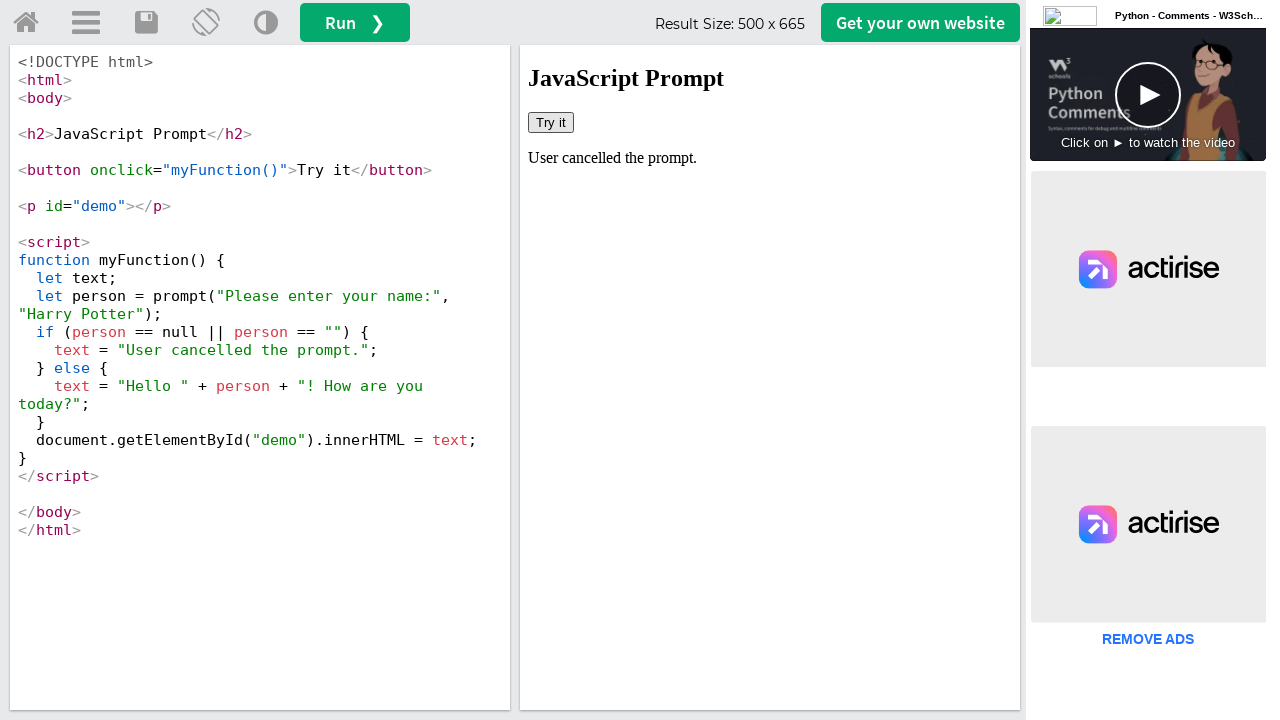

Set up dialog handler to accept prompt with text 'JohnDoe'
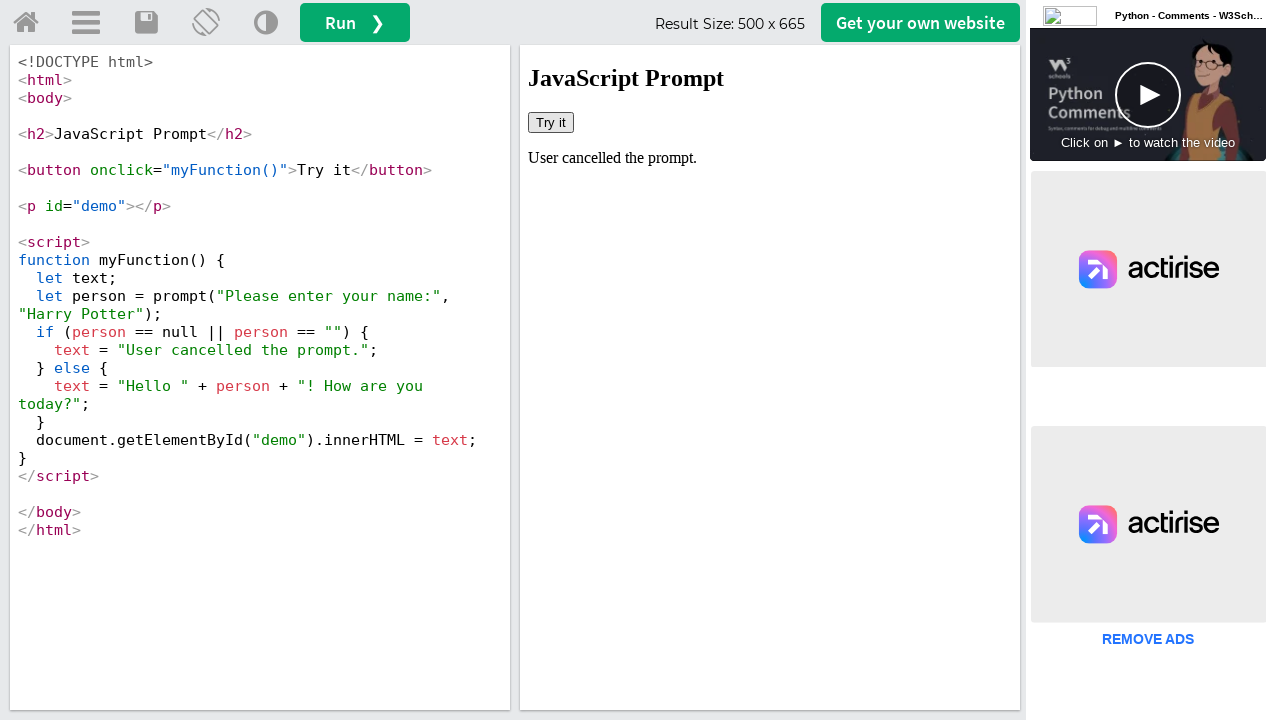

Clicked 'Try it' button again to trigger dialog with handler in place at (551, 122) on #iframeResult >> internal:control=enter-frame >> xpath=//button[text()='Try it']
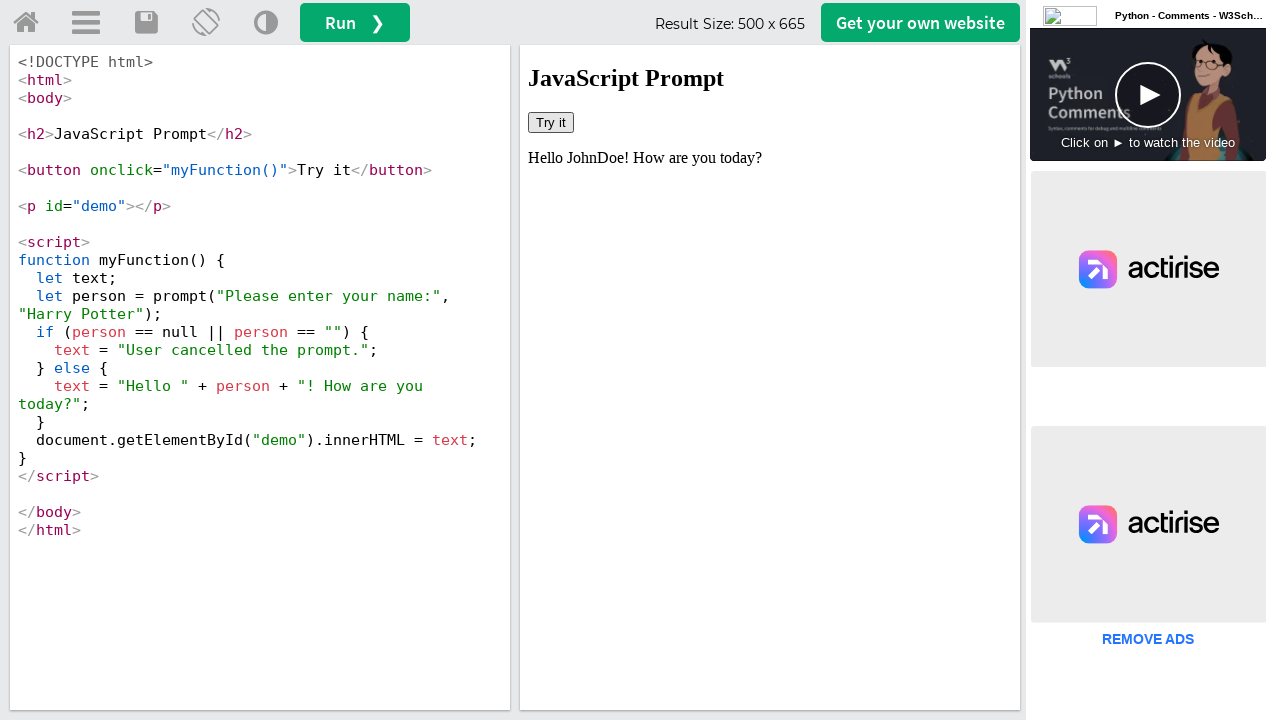

Prompt result displayed in demo element
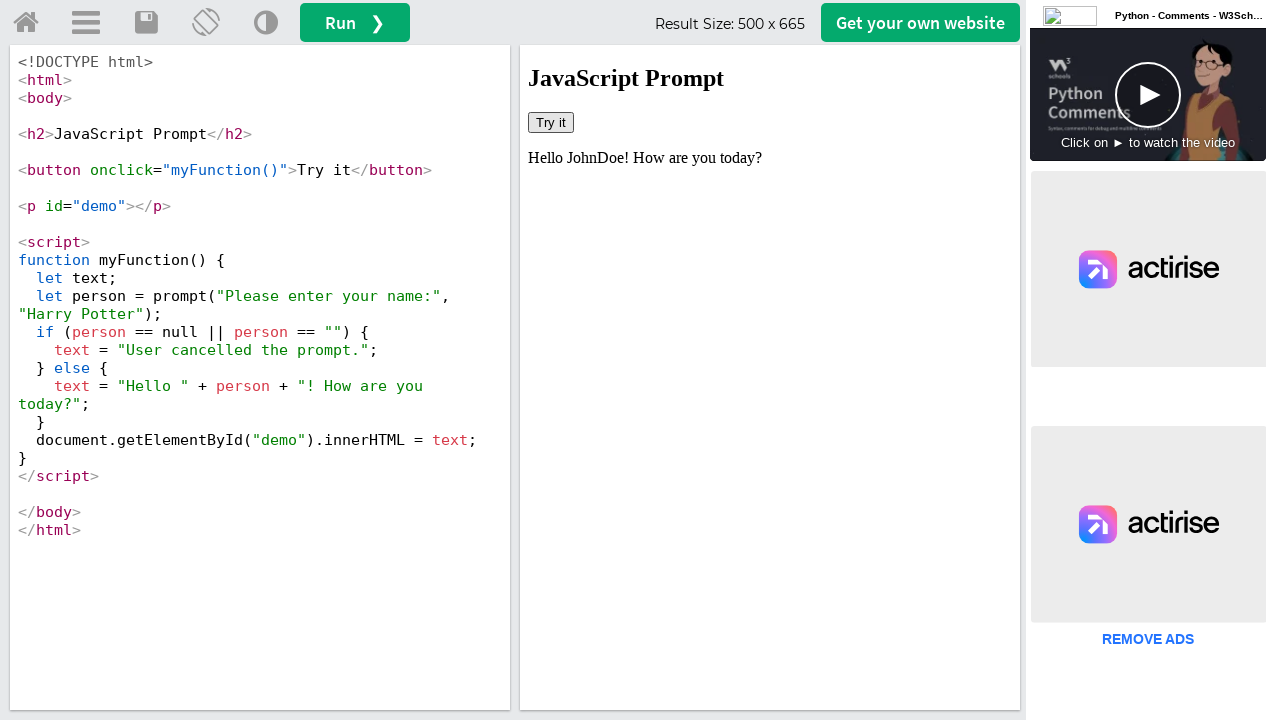

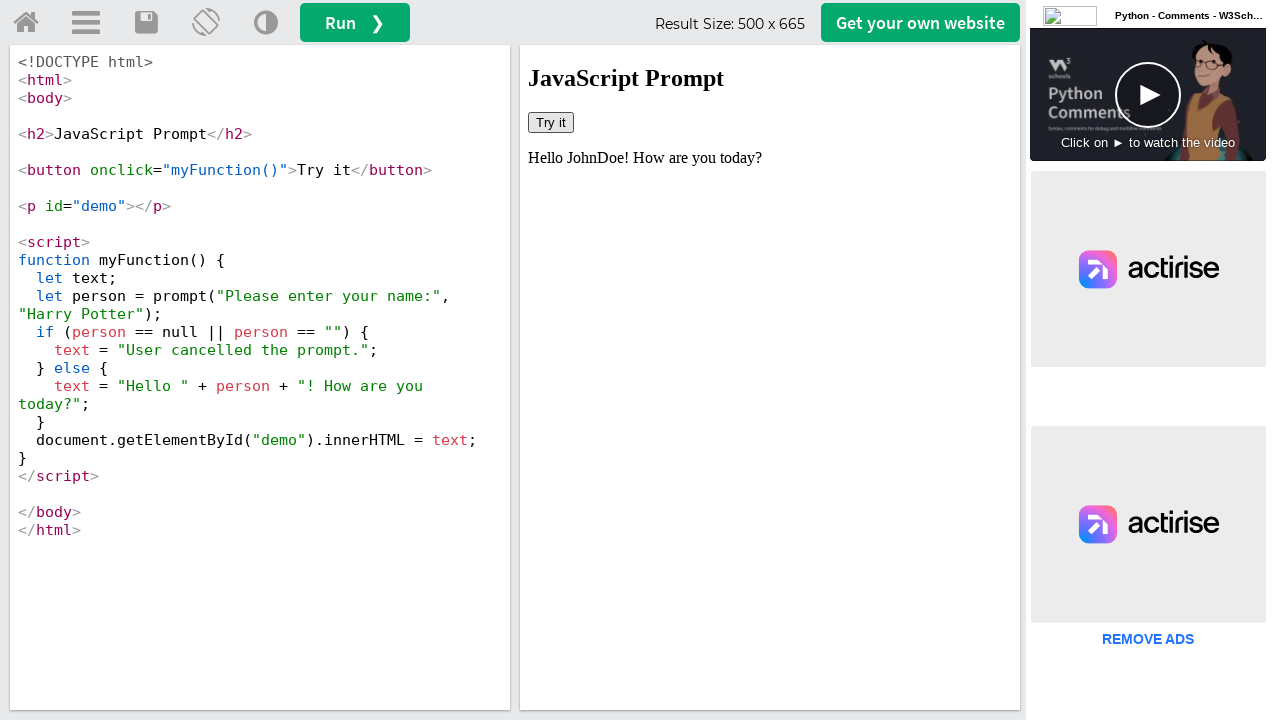